Tests dismissing a JavaScript prompt dialog after entering text and verifies null is shown in result

Starting URL: https://the-internet.herokuapp.com/javascript_alerts

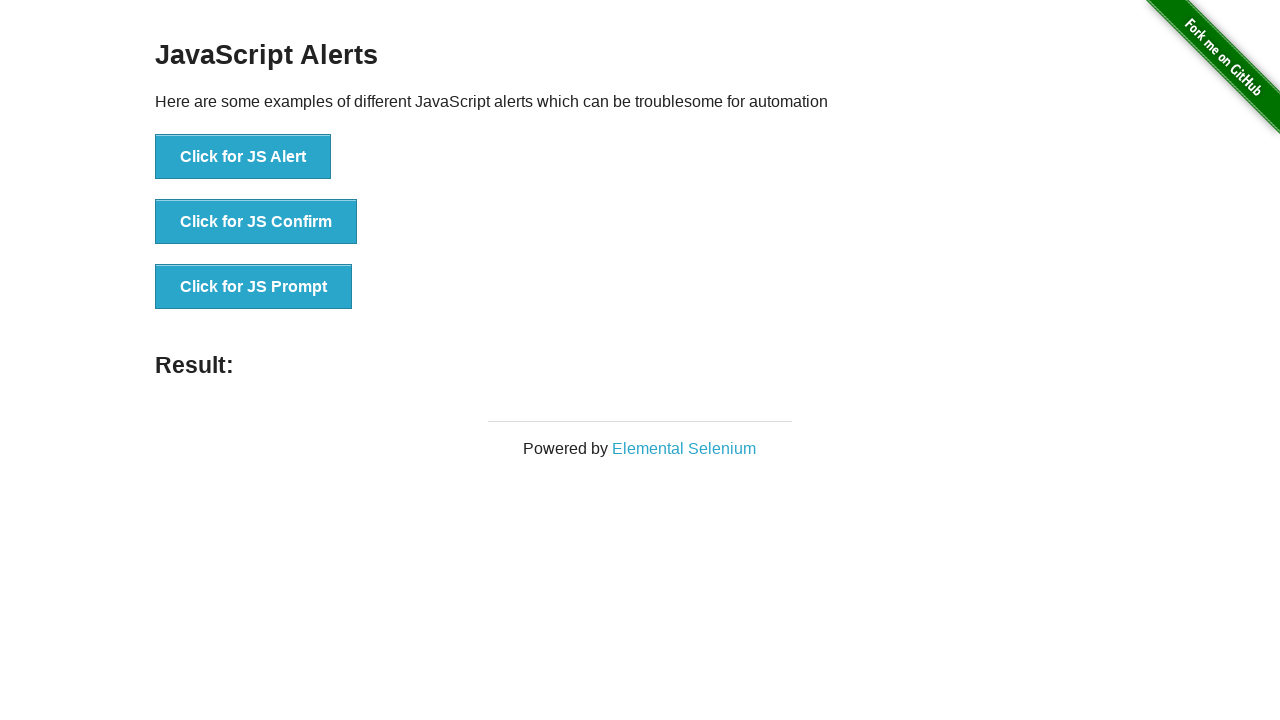

Set up dialog handler to dismiss prompt without entering text
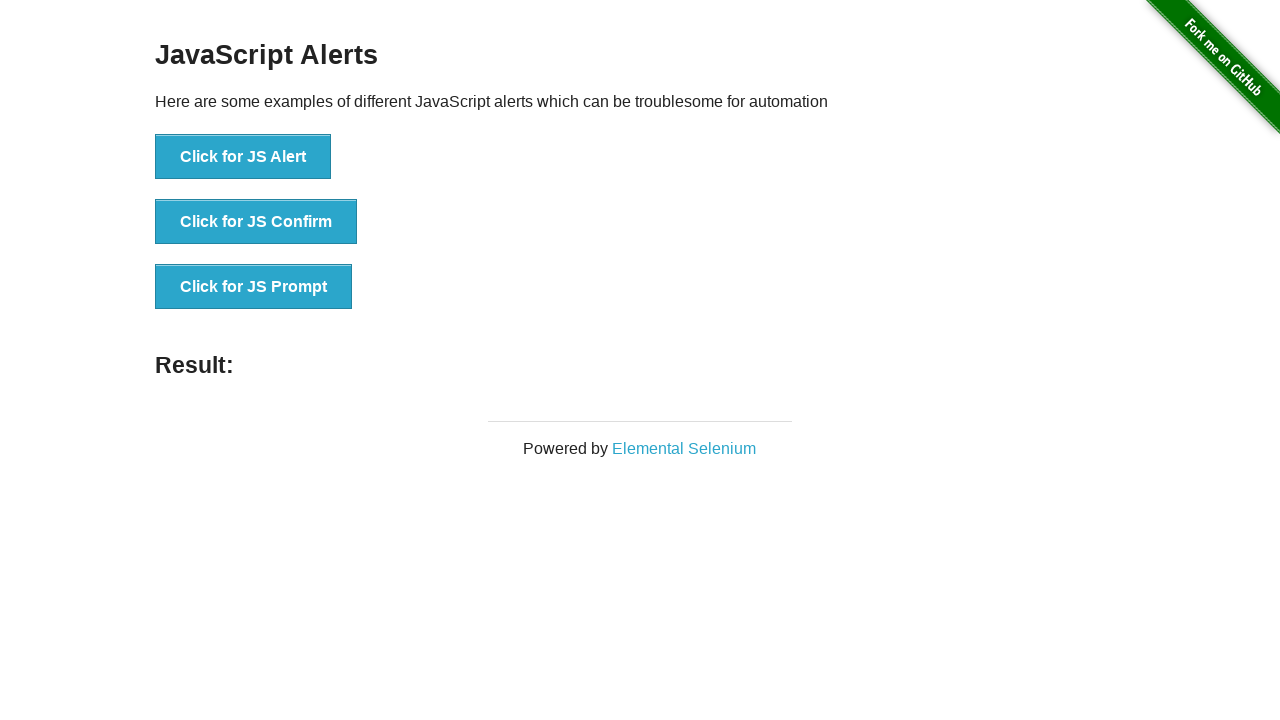

Clicked 'Click for JS Prompt' button to trigger JavaScript prompt dialog at (254, 287) on xpath=//*[text()='Click for JS Prompt']
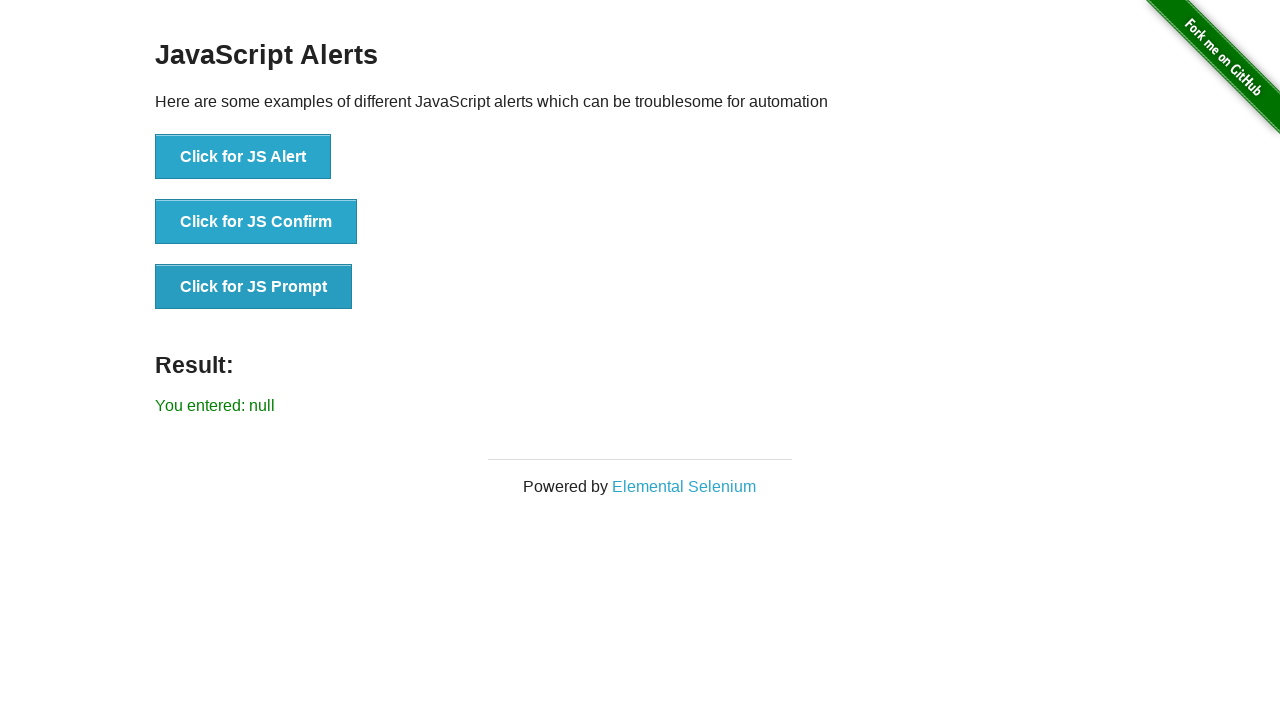

Result message appeared after dismissing prompt dialog
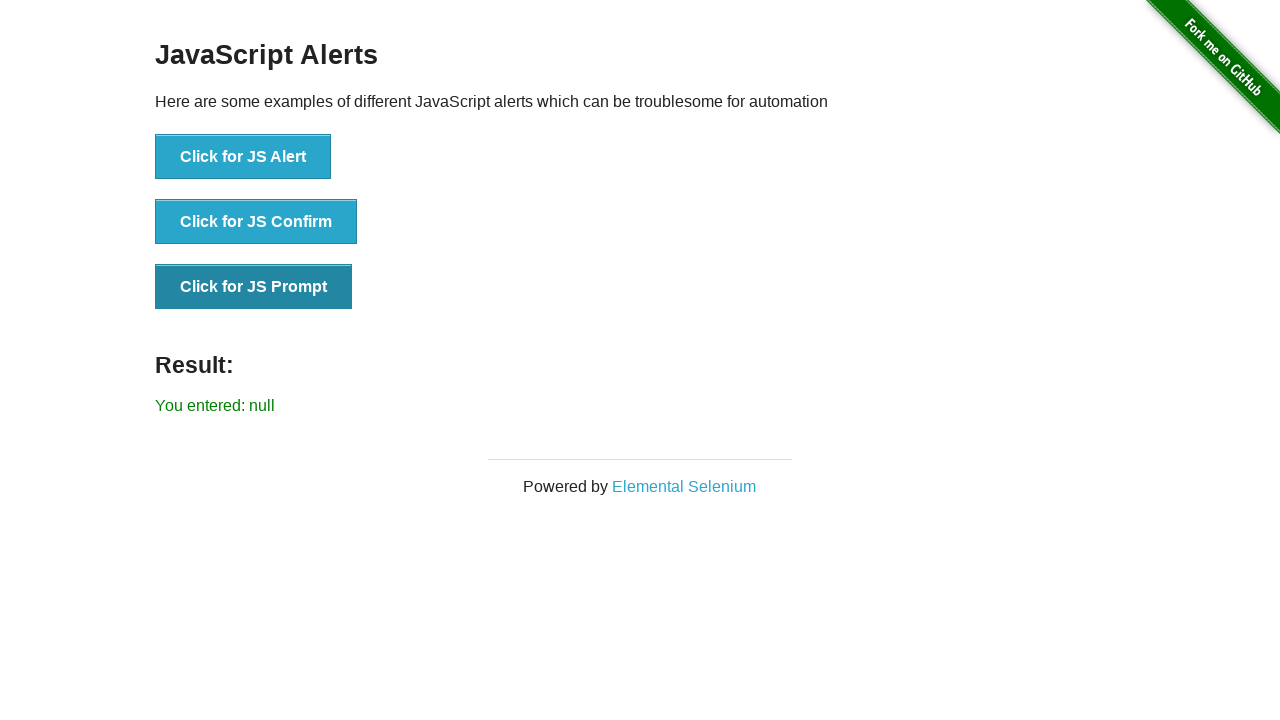

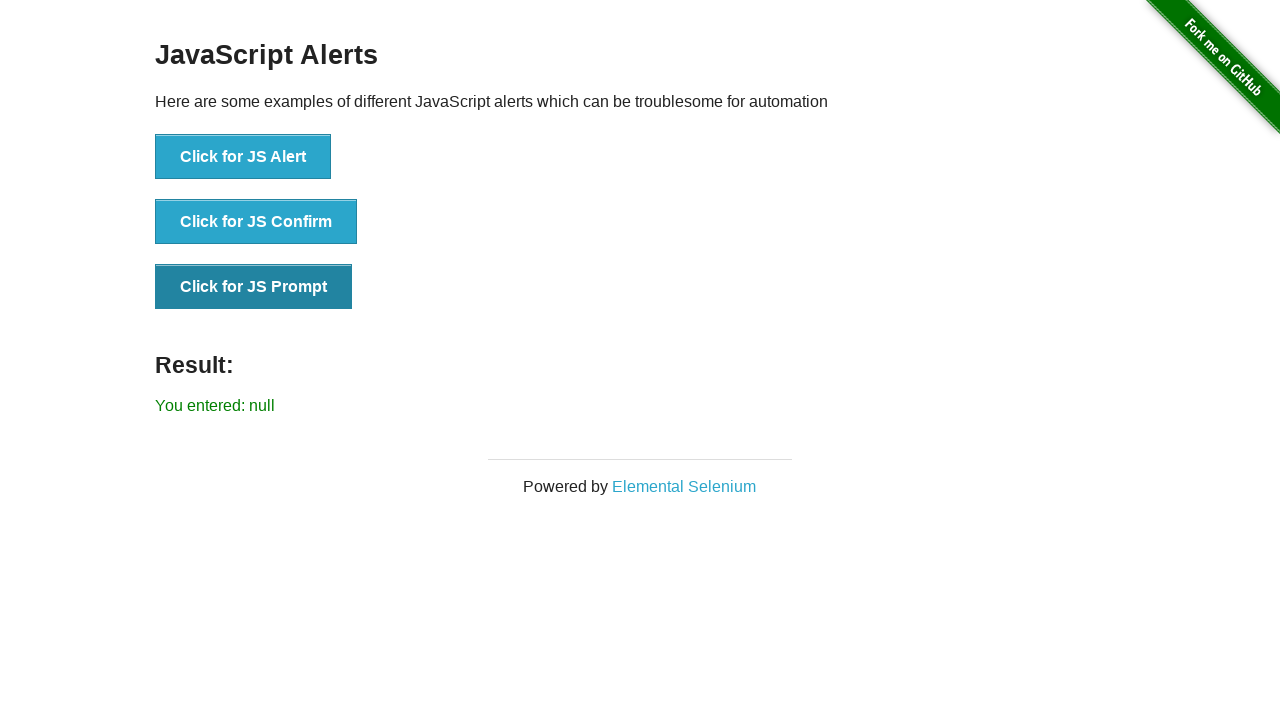